Tests autosuggest dropdown functionality by typing a partial country name and selecting the matching option "India" from the suggestions list.

Starting URL: https://rahulshettyacademy.com/dropdownsPractise/

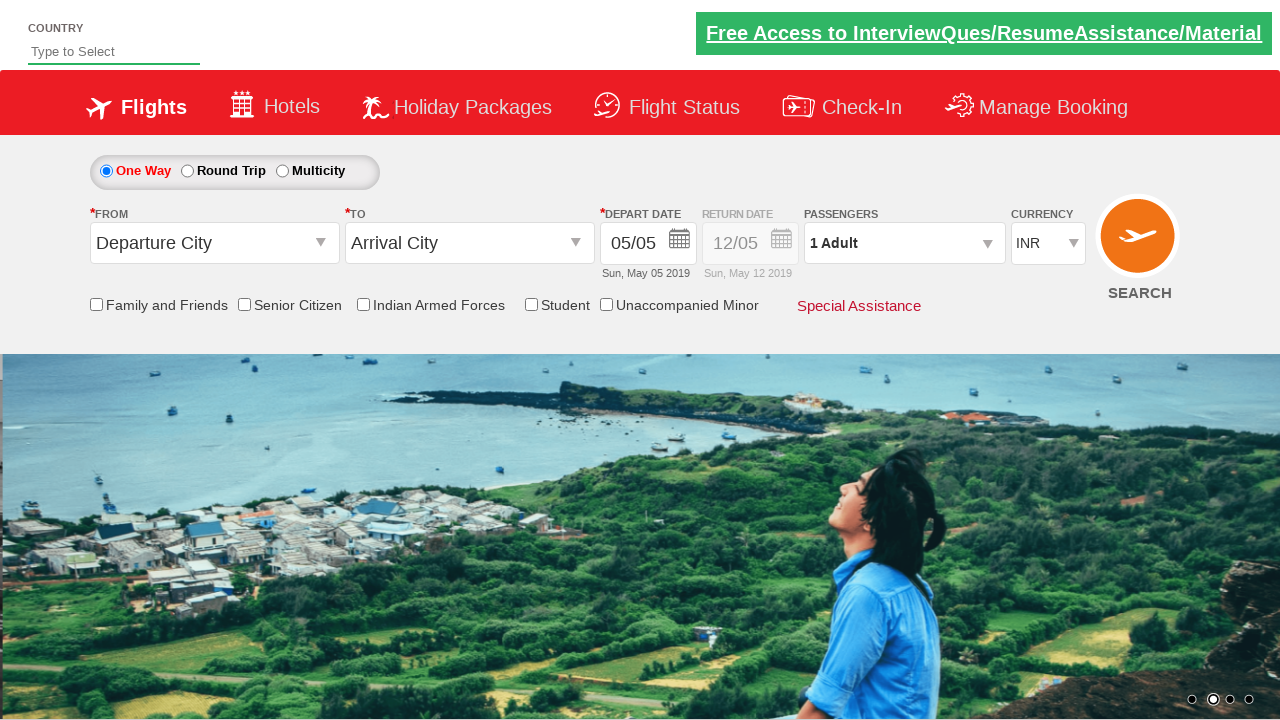

Filled autosuggest field with 'Ind' to trigger dropdown suggestions on #autosuggest
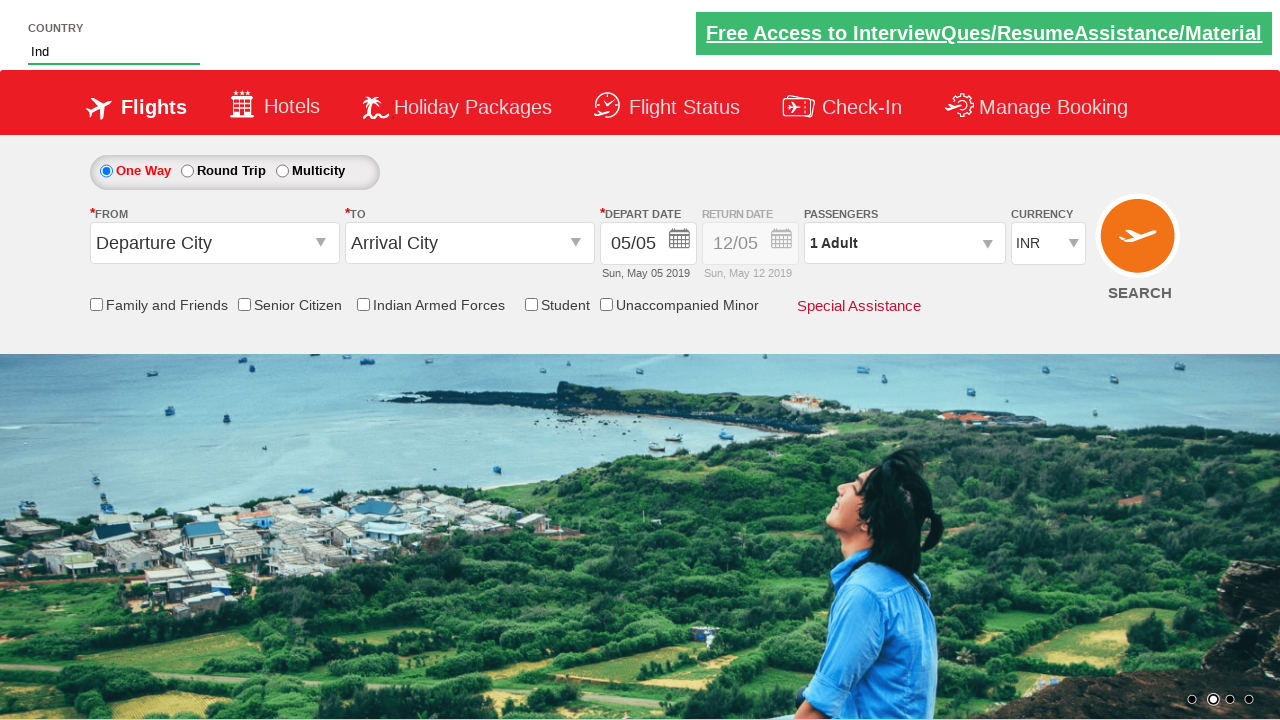

Autosuggest dropdown appeared with suggestions
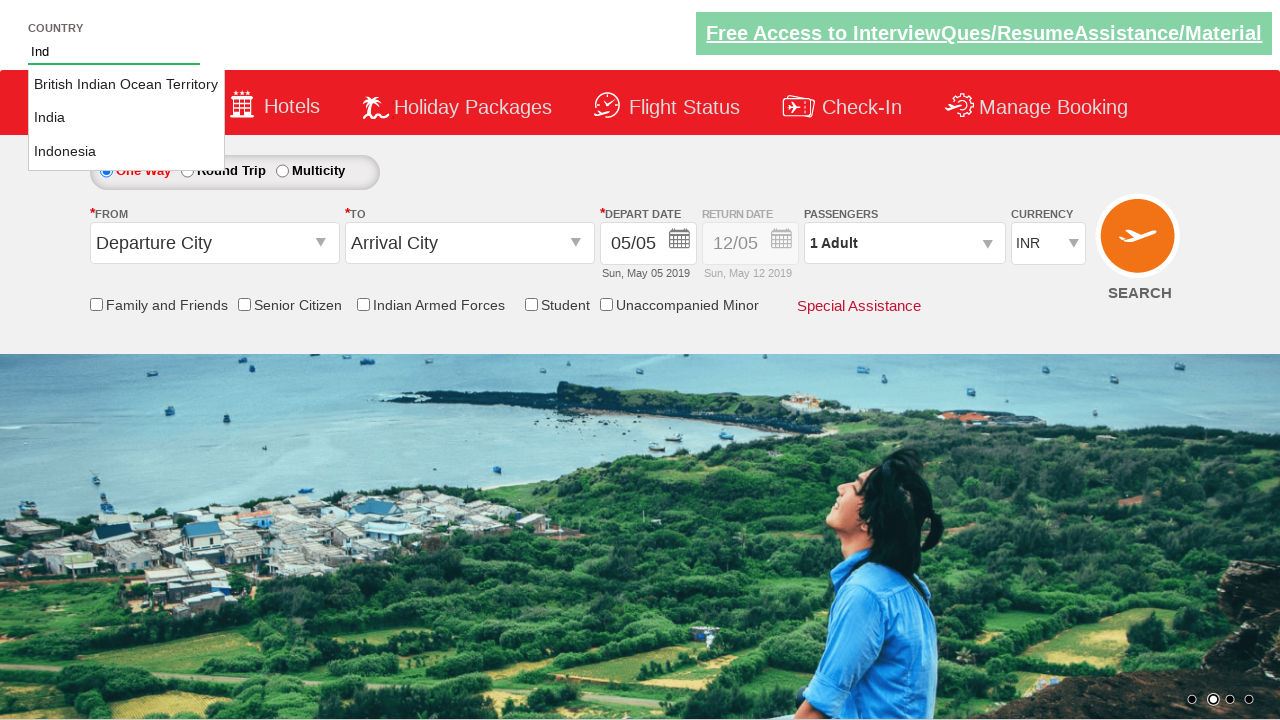

Retrieved all suggestion options from the dropdown
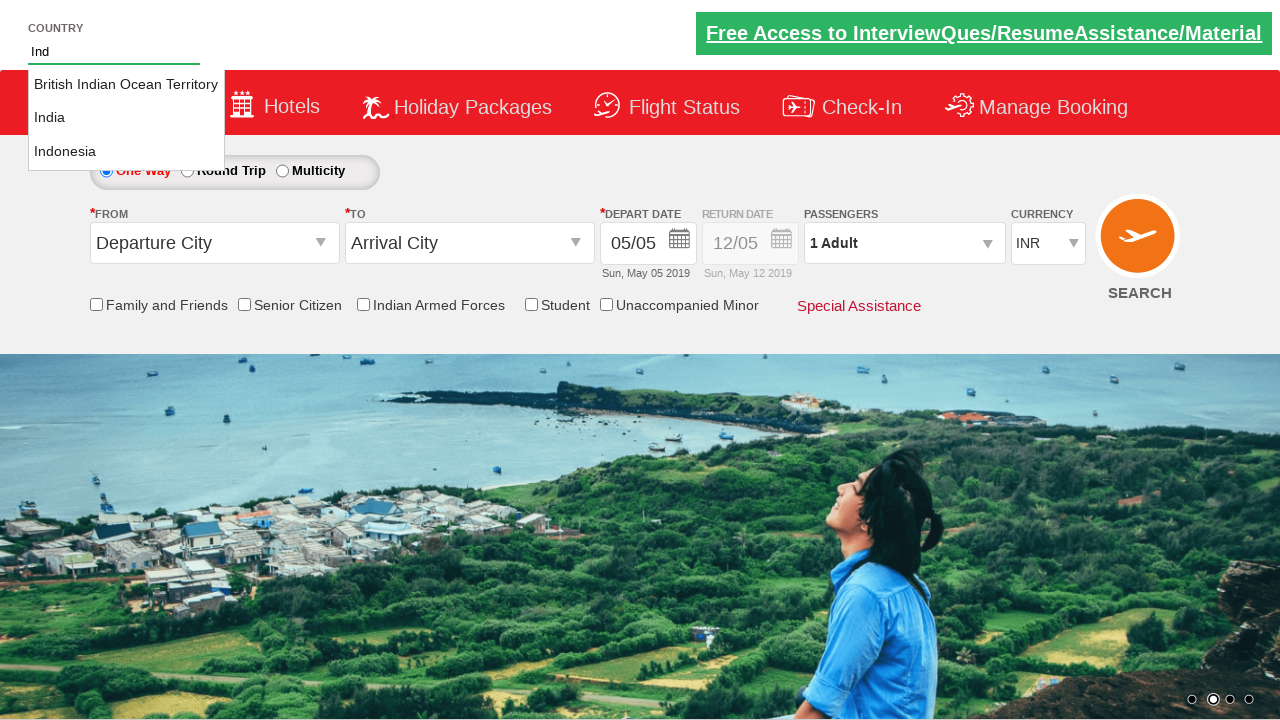

Selected 'India' from the autosuggest dropdown at (126, 118) on li.ui-menu-item a >> nth=1
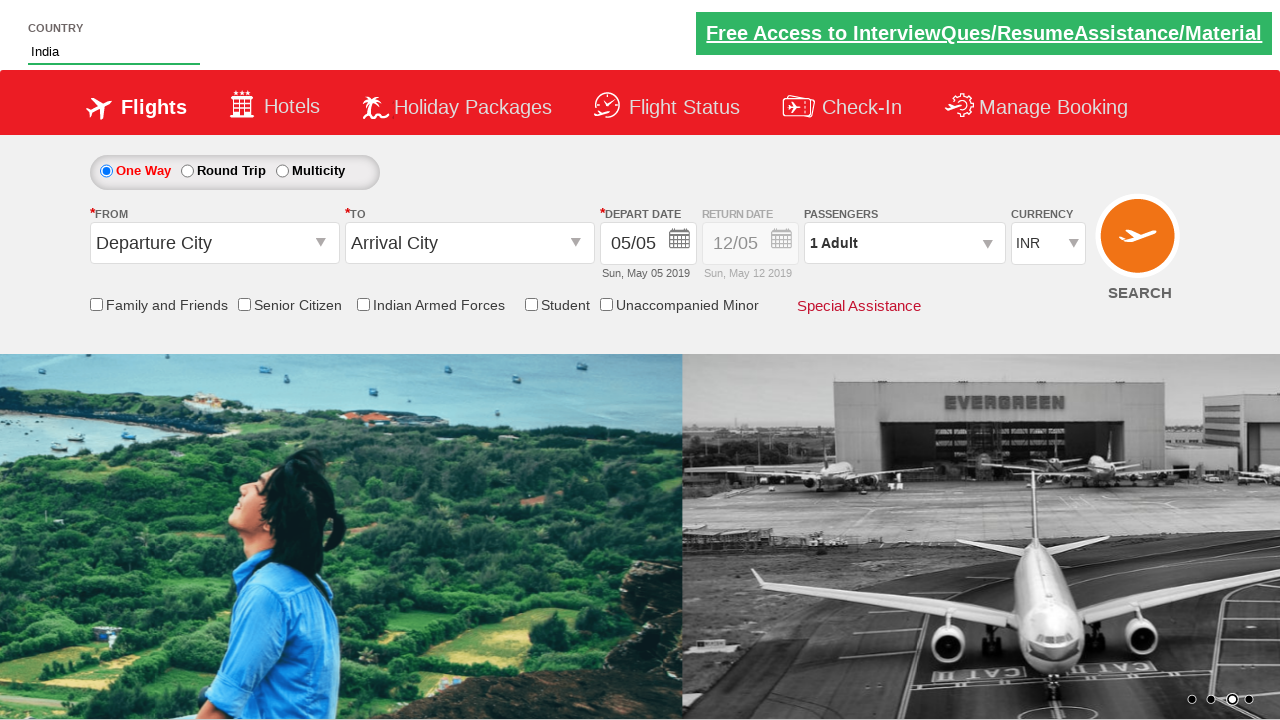

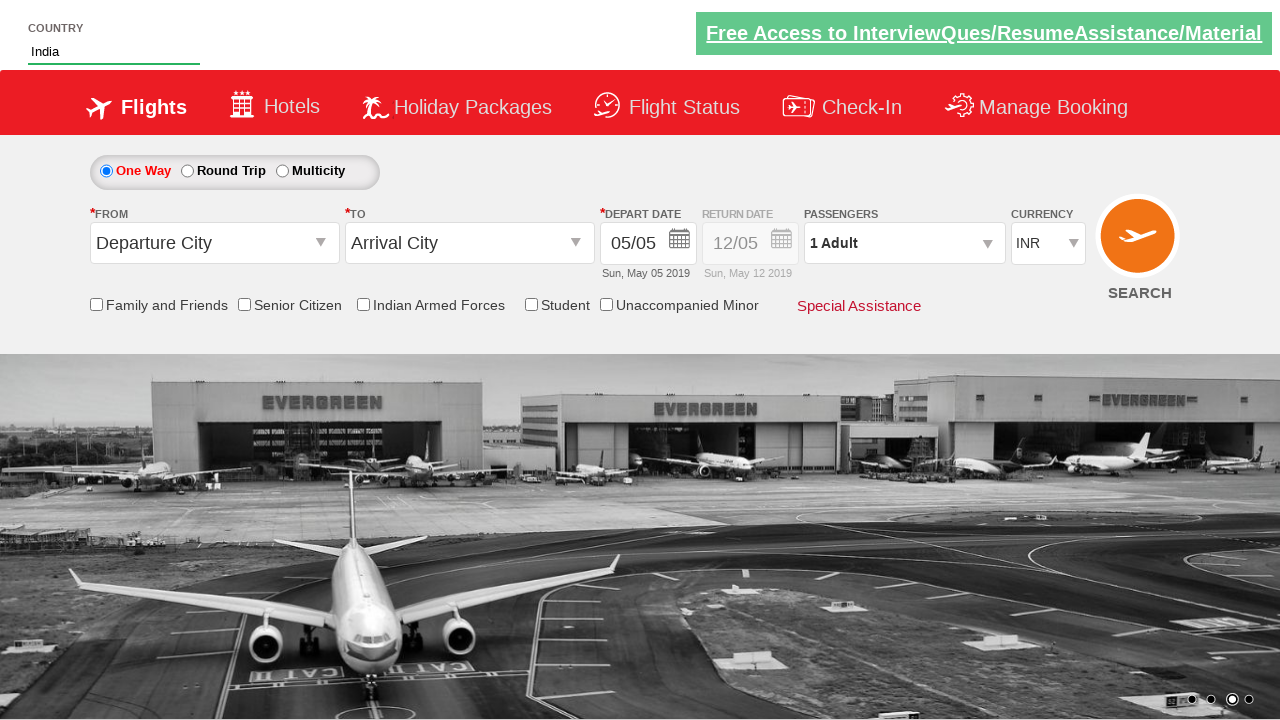